Tests filtering to display only active (incomplete) todo items

Starting URL: https://demo.playwright.dev/todomvc

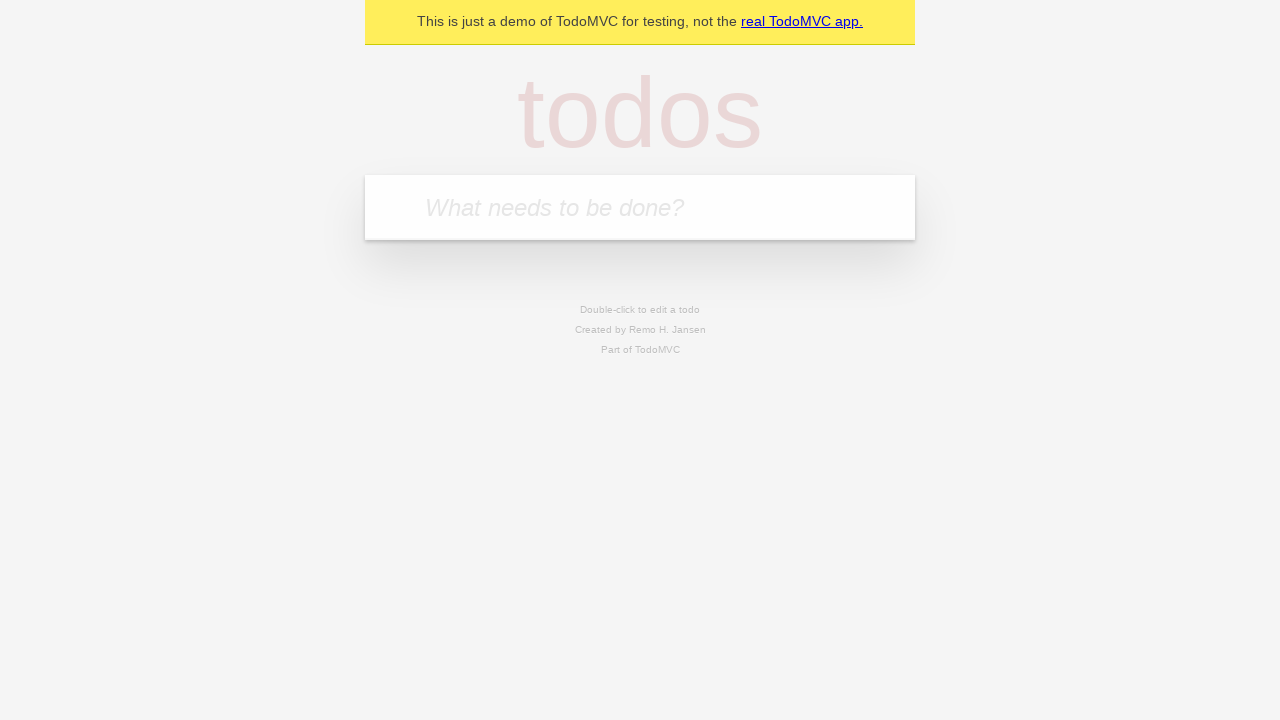

Filled todo input with 'buy some cheese' on internal:attr=[placeholder="What needs to be done?"i]
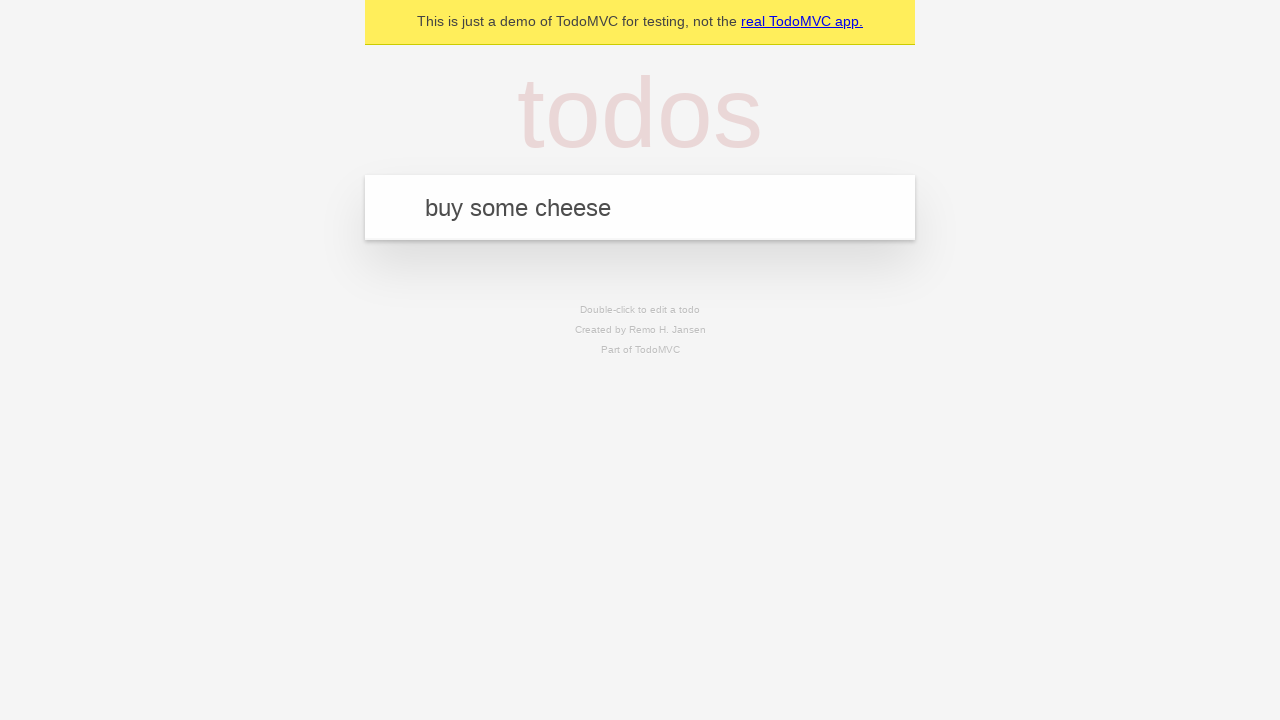

Pressed Enter to create first todo on internal:attr=[placeholder="What needs to be done?"i]
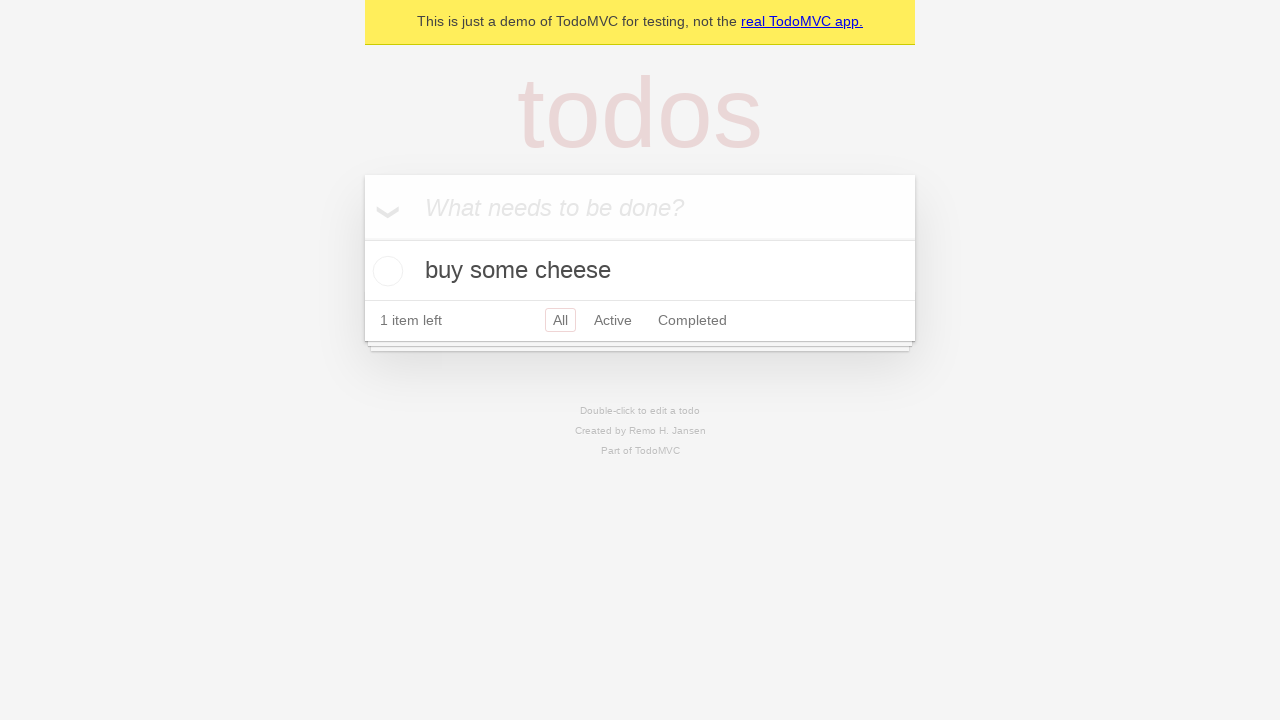

Filled todo input with 'feed the cat' on internal:attr=[placeholder="What needs to be done?"i]
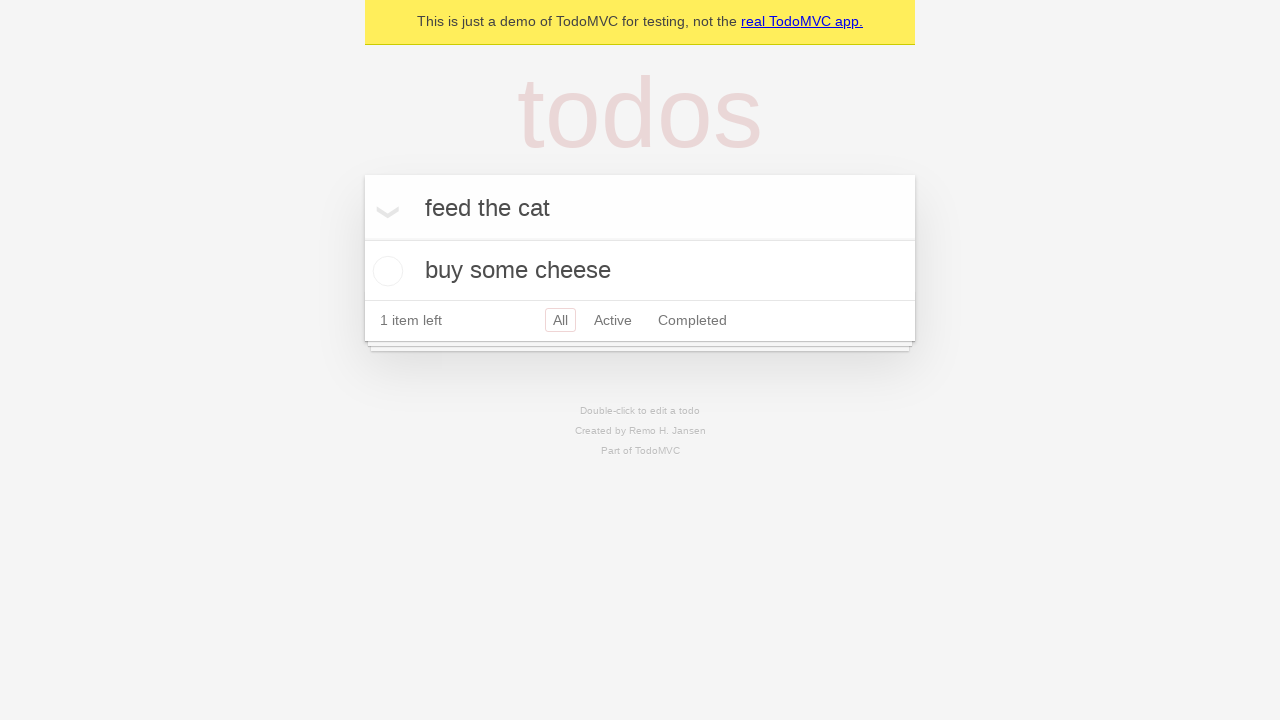

Pressed Enter to create second todo on internal:attr=[placeholder="What needs to be done?"i]
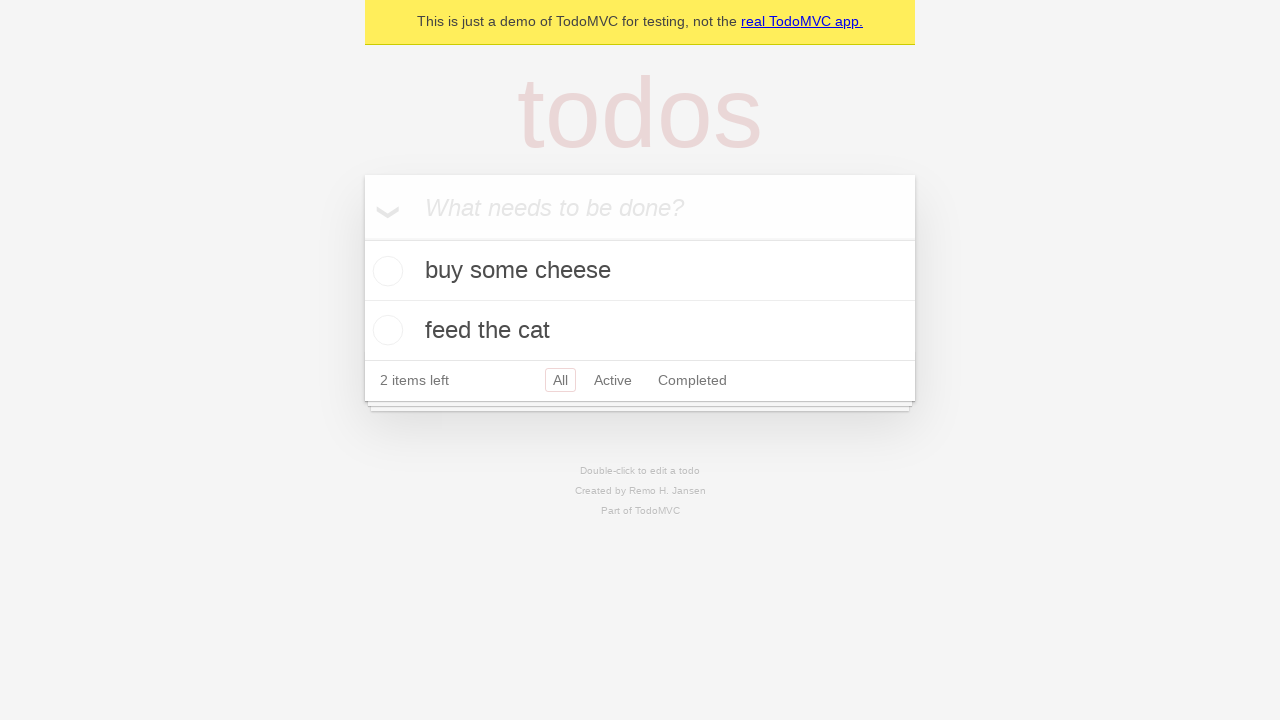

Filled todo input with 'book a doctors appointment' on internal:attr=[placeholder="What needs to be done?"i]
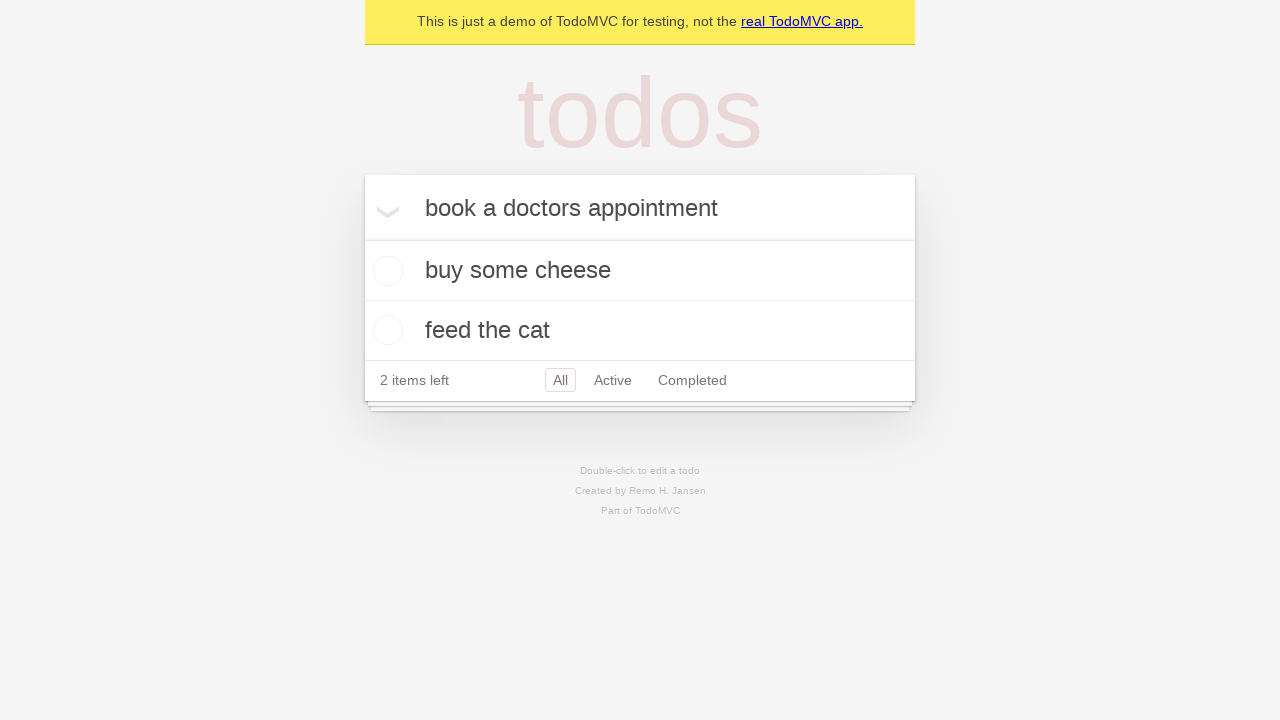

Pressed Enter to create third todo on internal:attr=[placeholder="What needs to be done?"i]
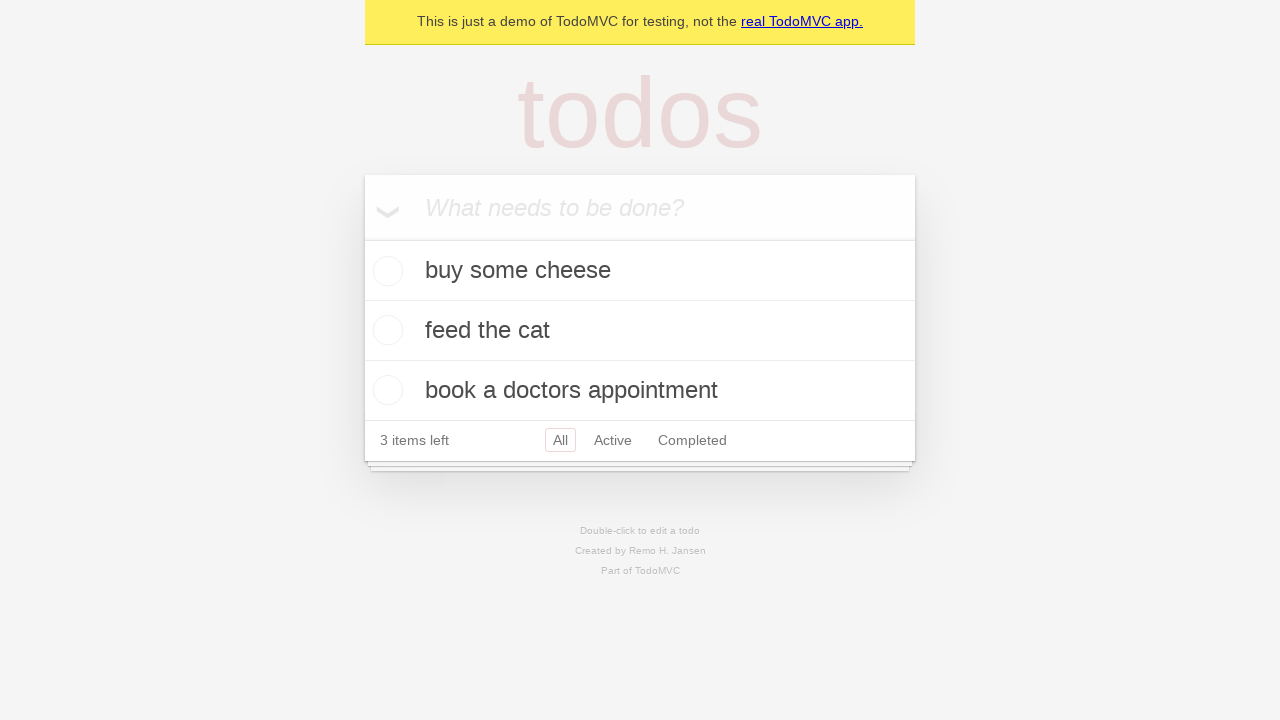

Checked second todo item (marked as complete) at (385, 330) on internal:testid=[data-testid="todo-item"s] >> nth=1 >> internal:role=checkbox
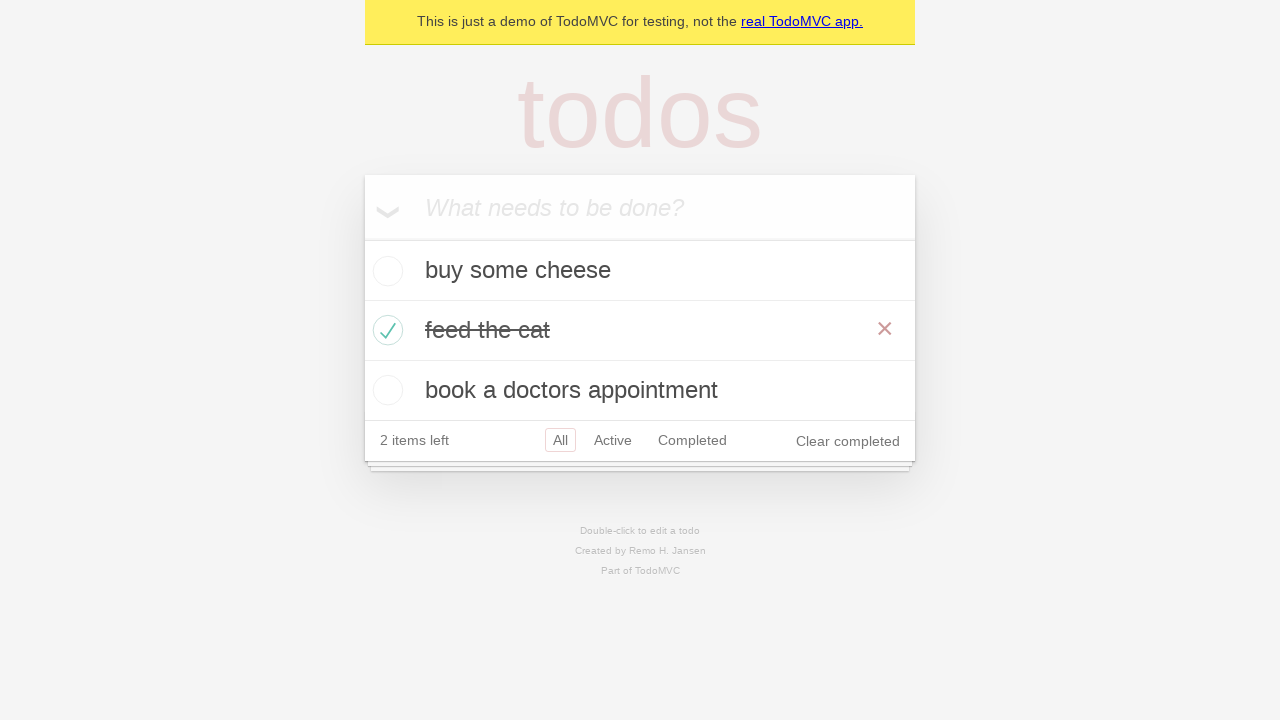

Clicked Active filter to display only incomplete todos at (613, 440) on internal:role=link[name="Active"i]
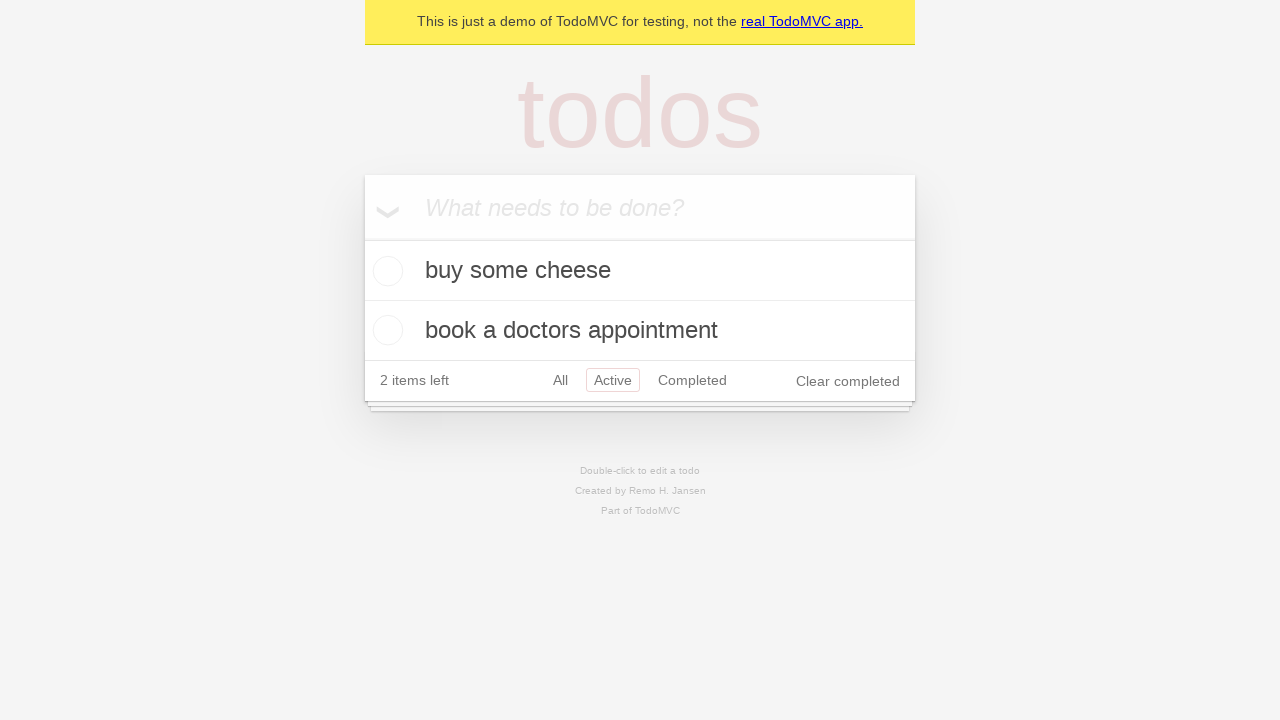

Waited for filtered view to show 2 active items
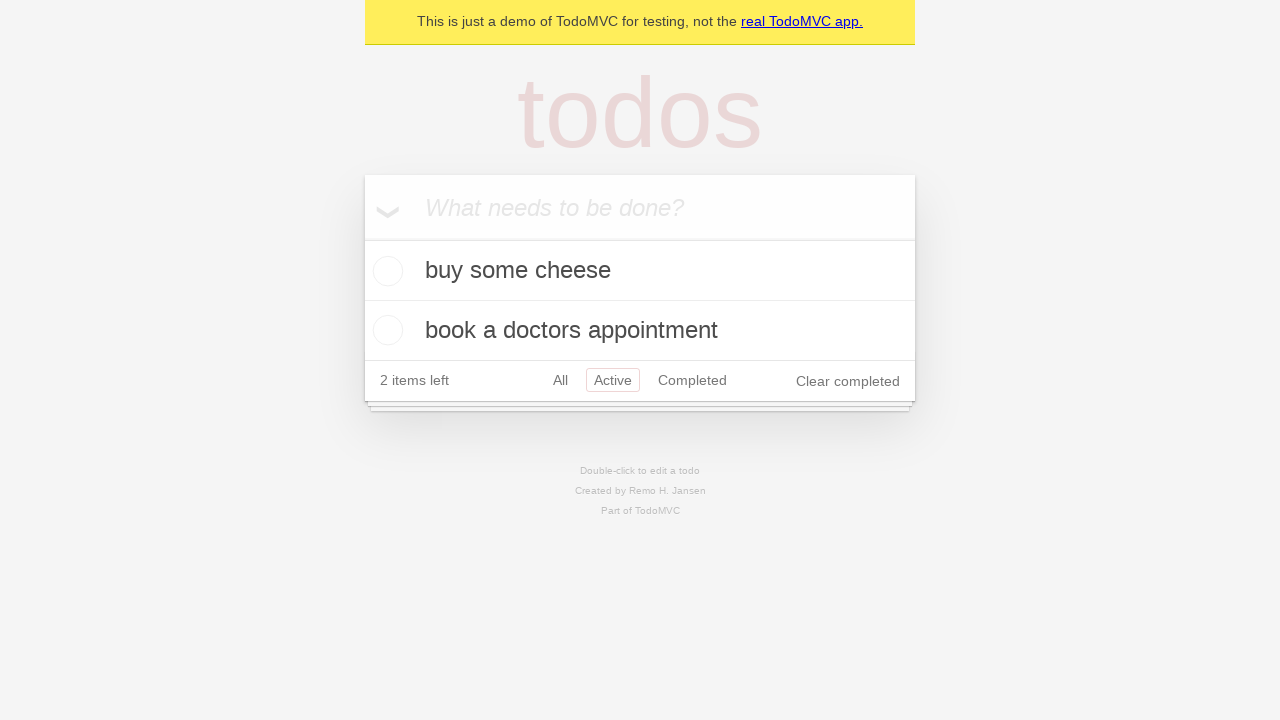

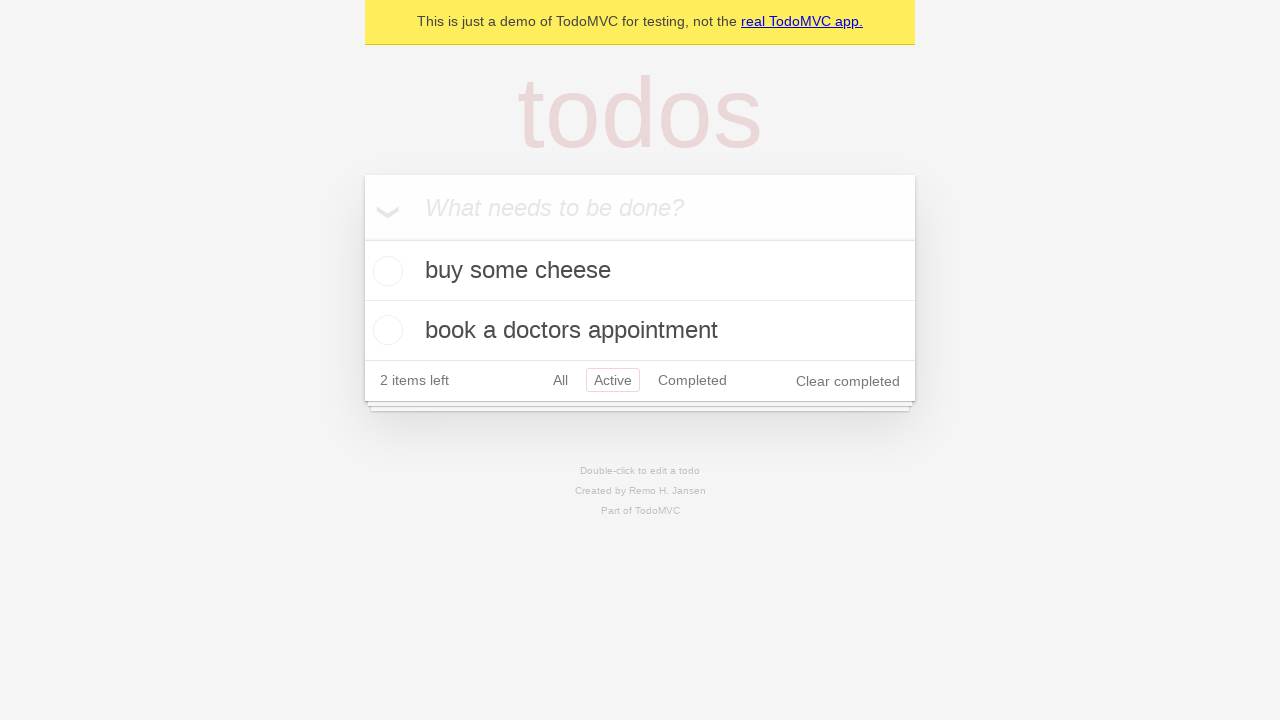